Tests browser navigation functionality including navigating to different pages, resizing the window, and using back/forward navigation controls

Starting URL: https://kristinek.github.io/site/tasks/locators_different

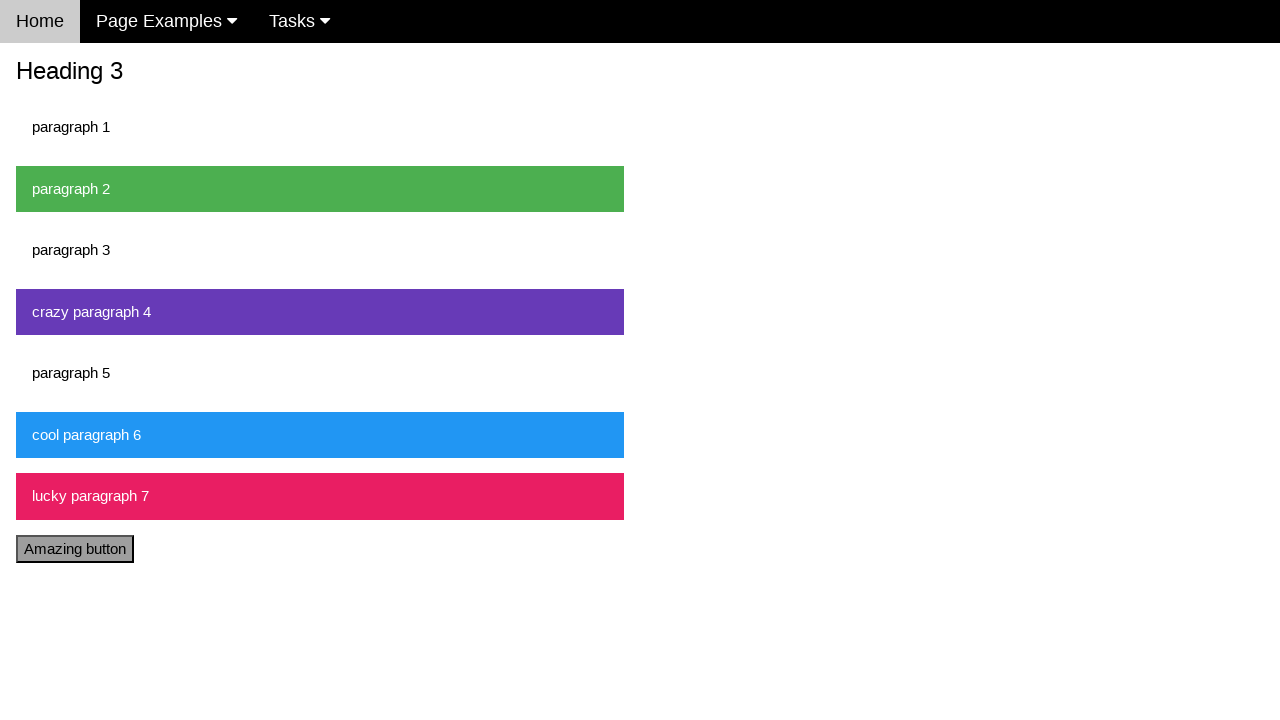

Navigated to actions page
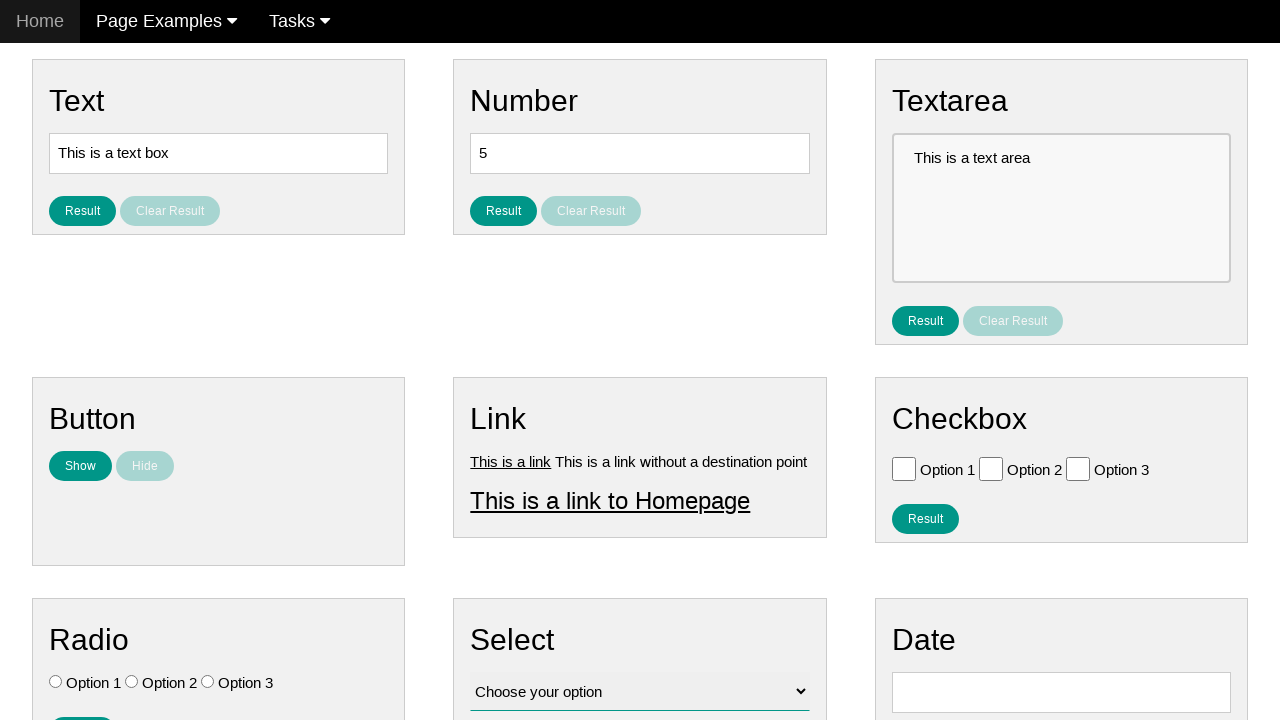

Resized browser window to 800x600
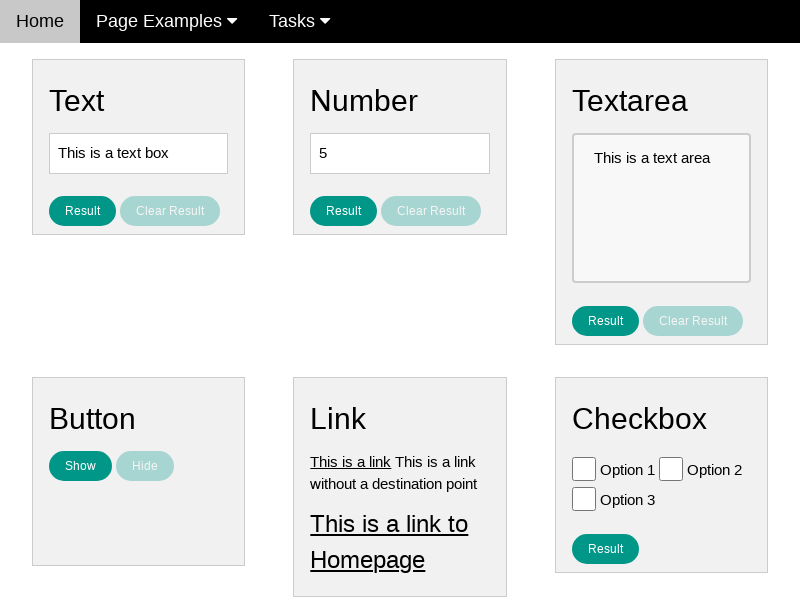

Navigated to locators page
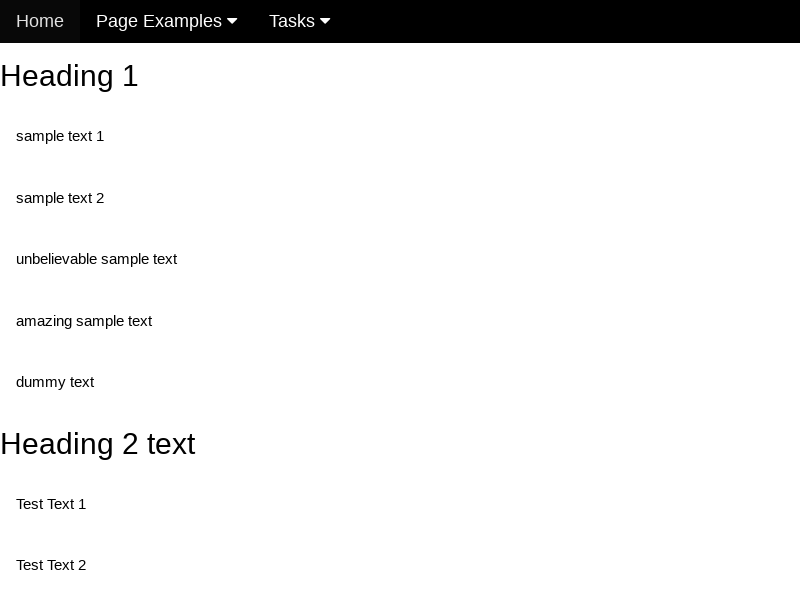

Navigated back to actions page
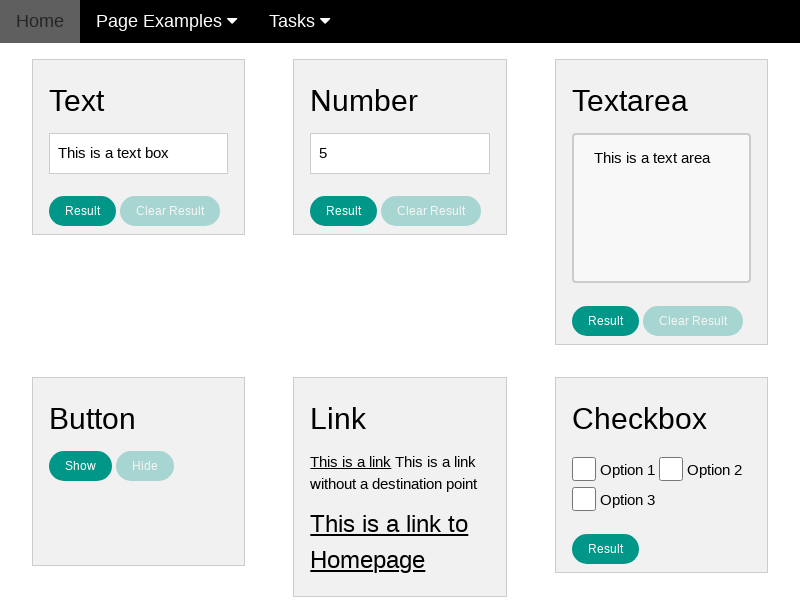

Navigated forward to locators page
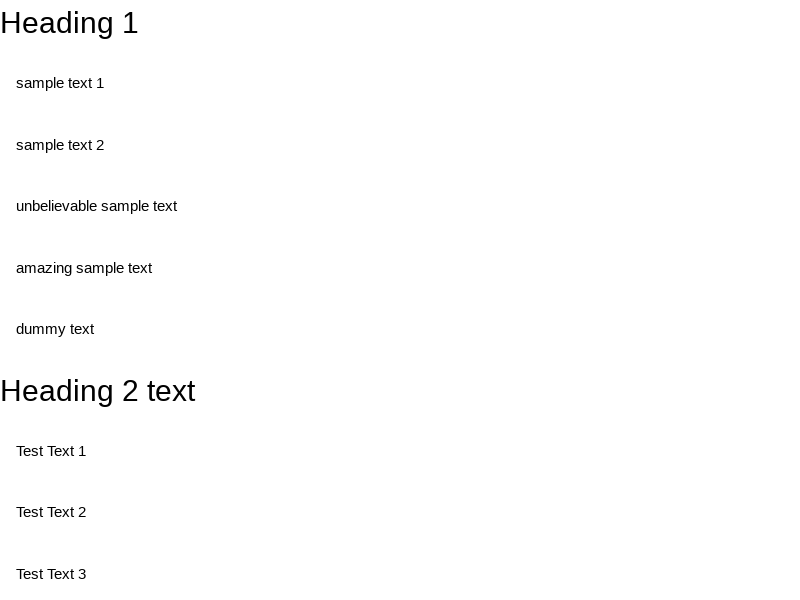

Verified browser is on locators page
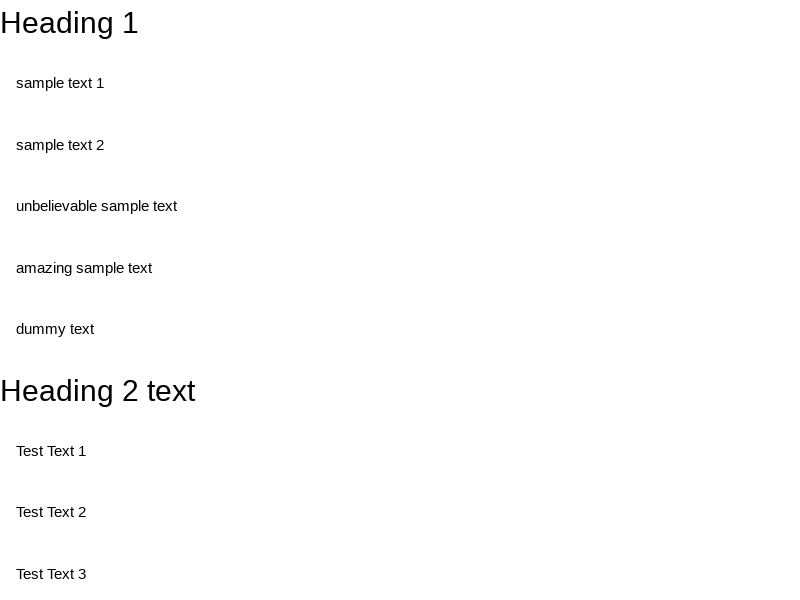

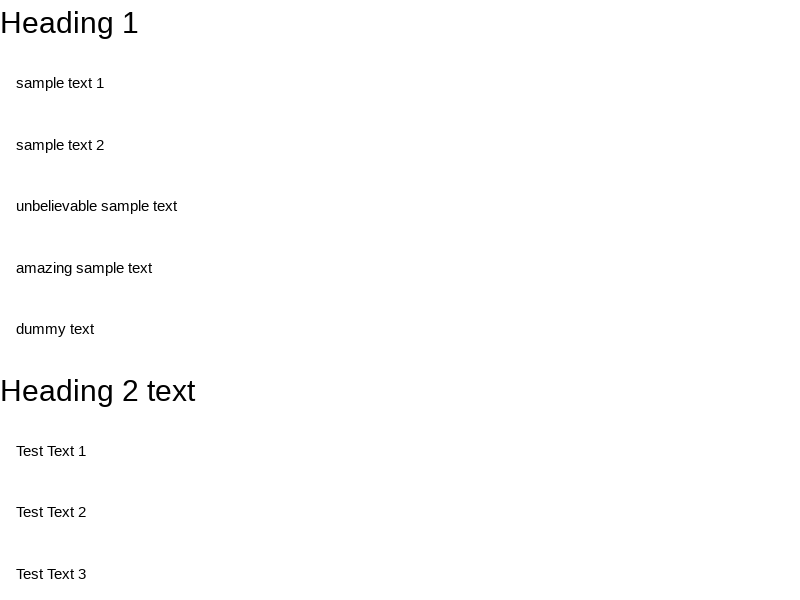